Tests setting and appending values to an input field

Starting URL: http://www.tlkeith.com/WebDriverIOTutorialTest.html

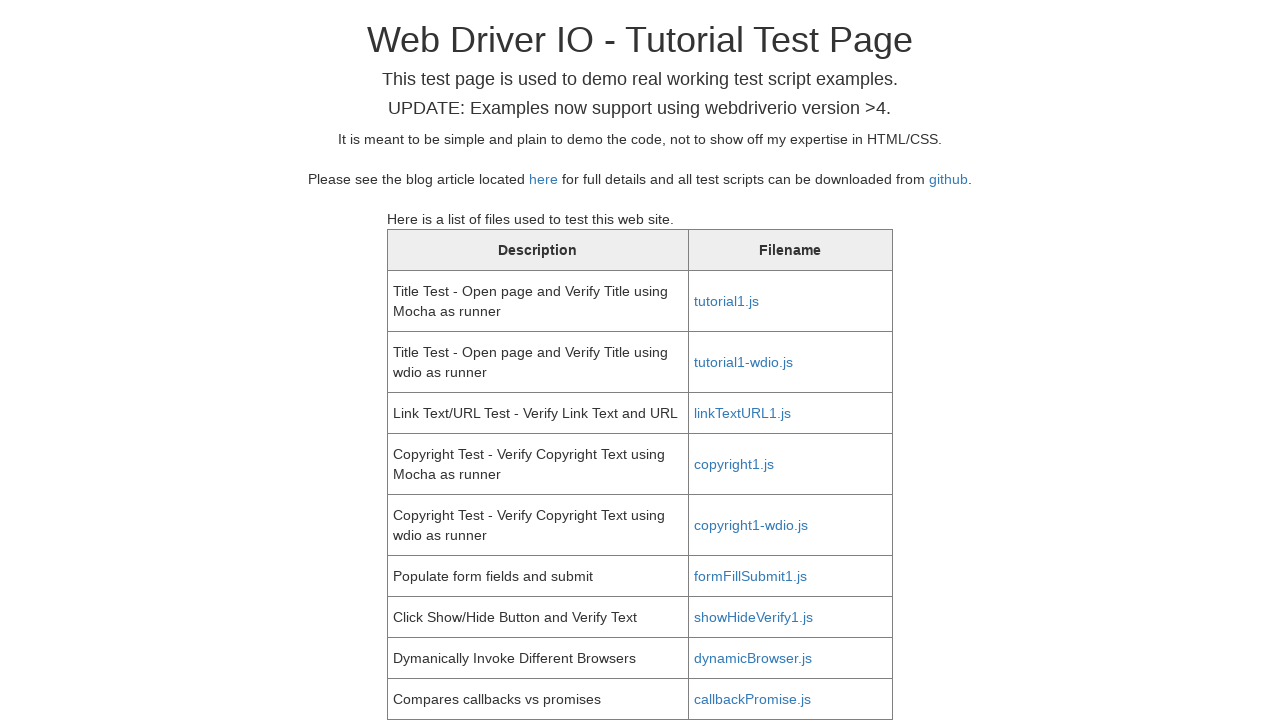

Navigated to WebDriverIO tutorial test page
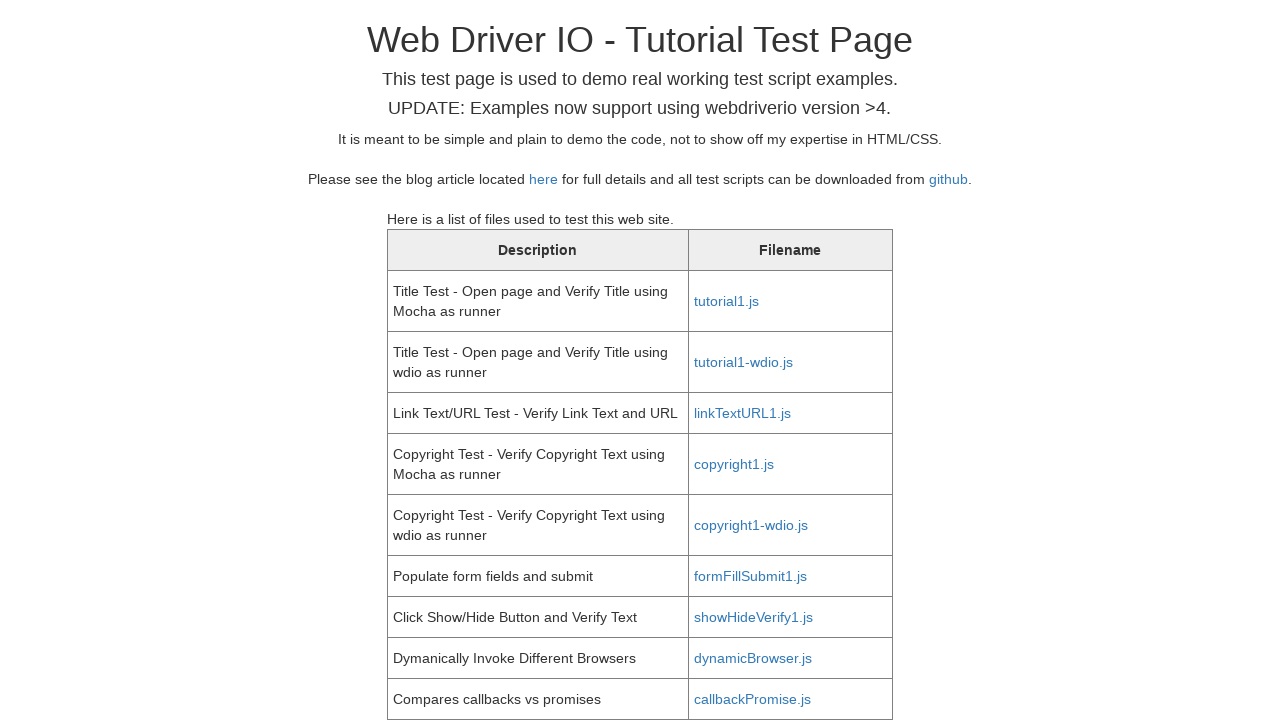

Set initial value 'test' in first name field on #fname
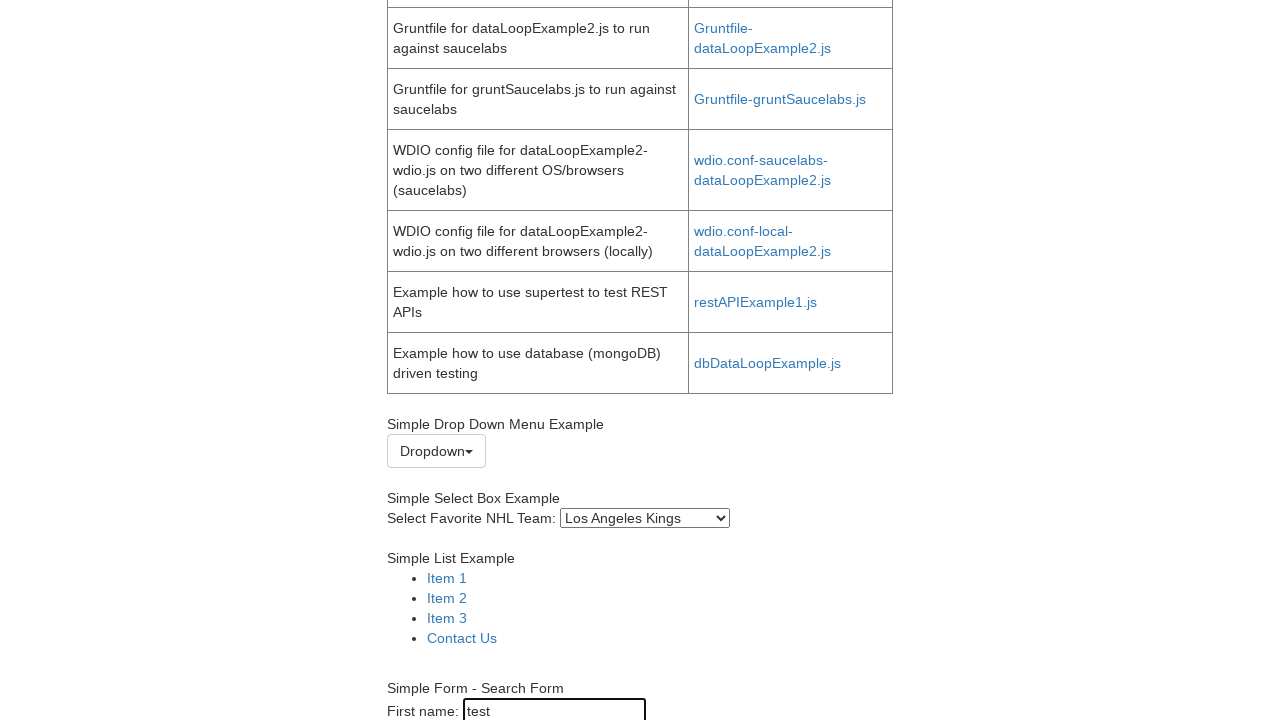

Appended ' 123' to first name field using press_sequentially
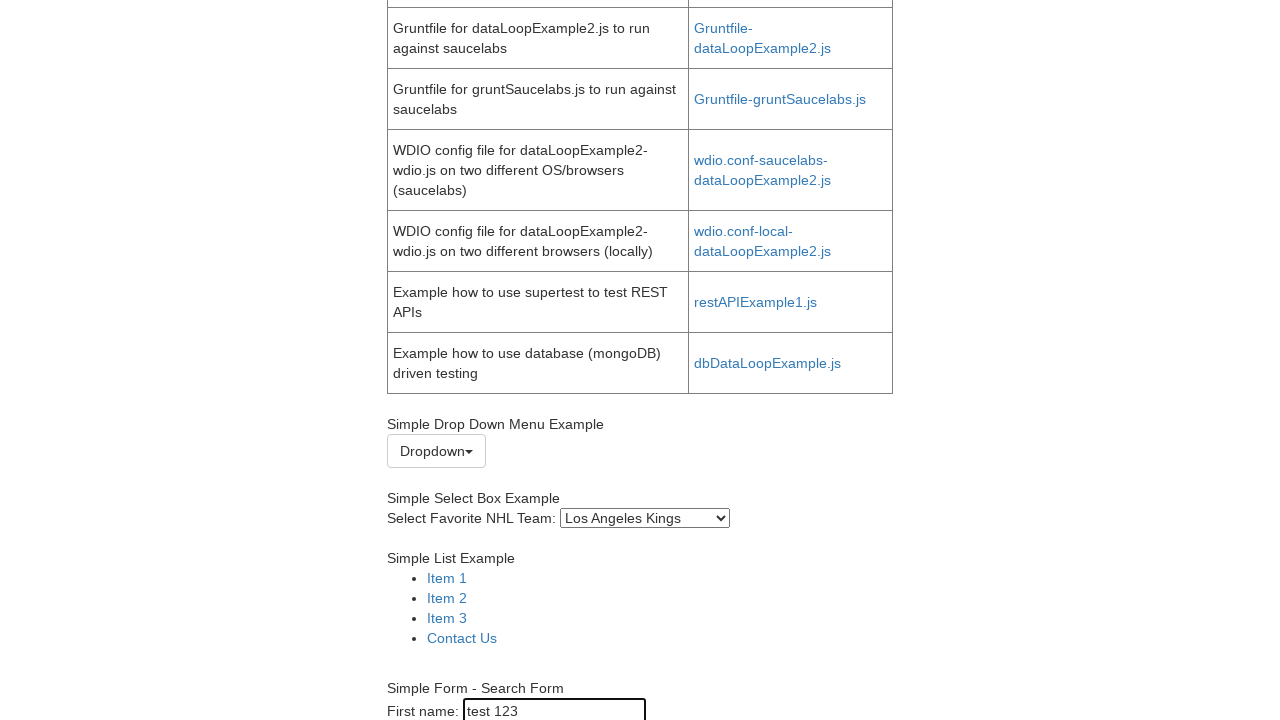

Verified that first name field contains 'test 123'
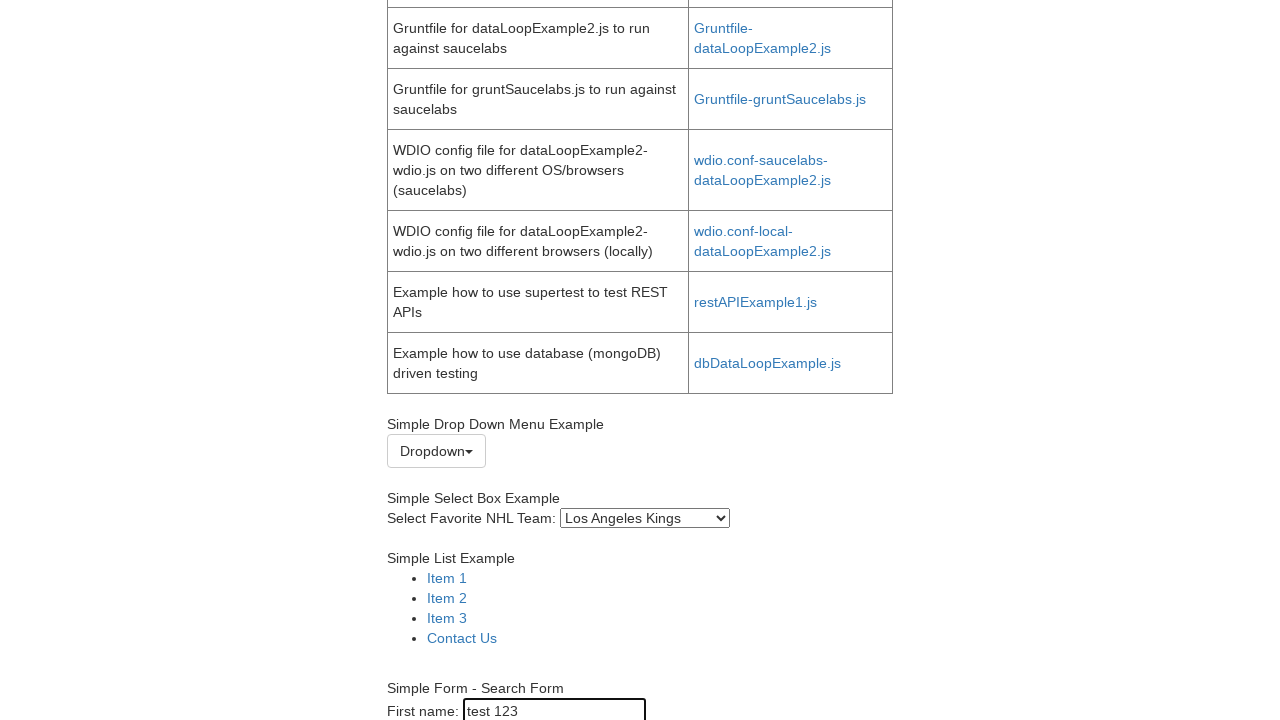

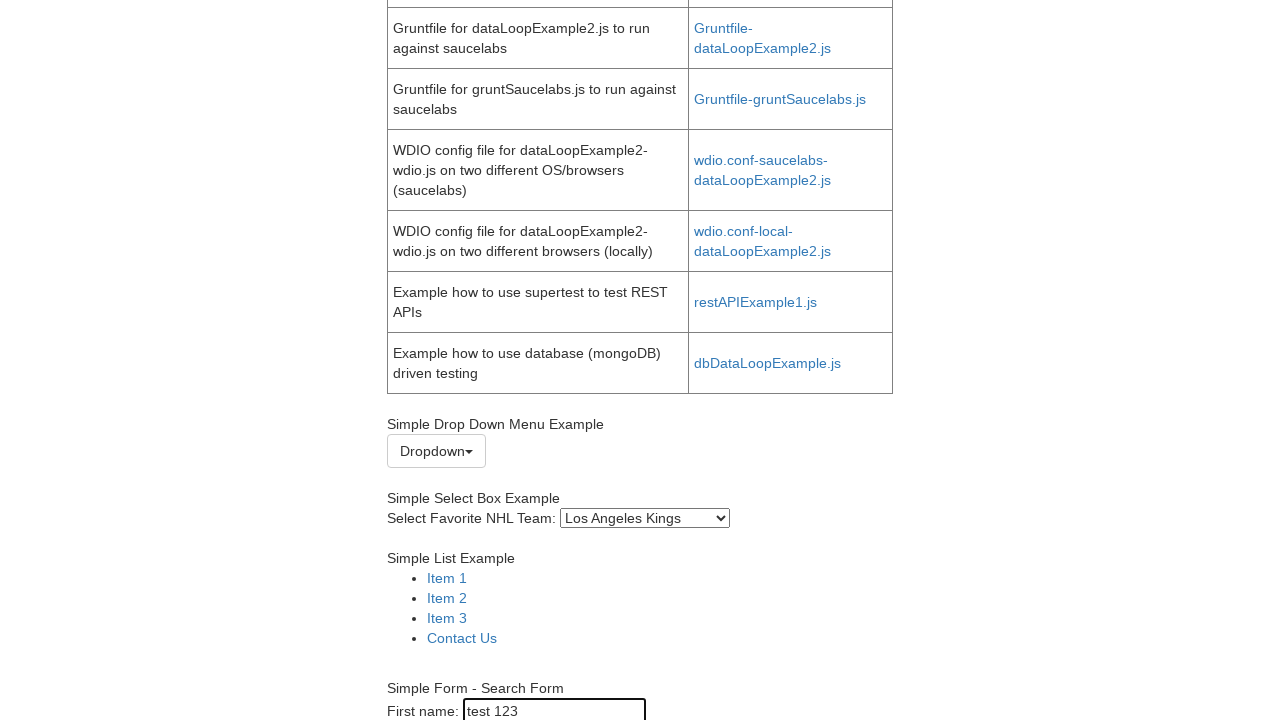